Tests Material-UI select components including single and multi-select functionality with option selection and deselection

Starting URL: https://v4.mui.com/components/selects/

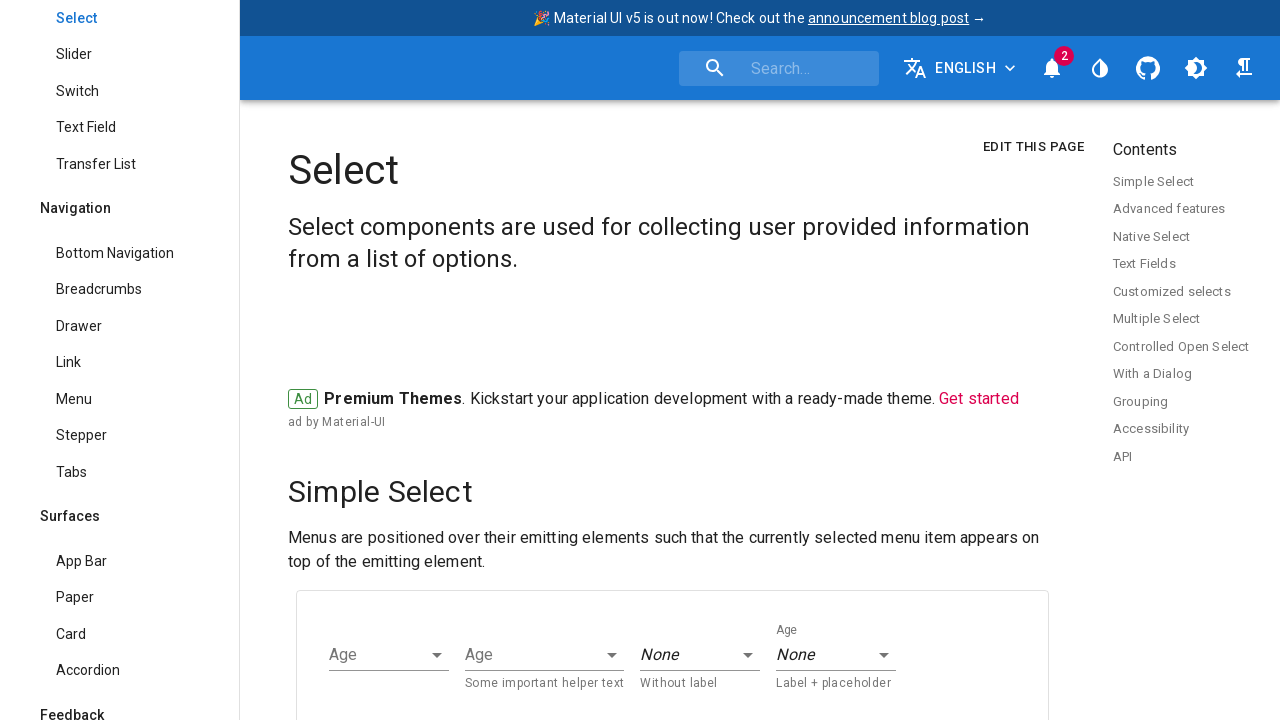

Clicked simple select dropdown at (389, 655) on #demo-simple-select
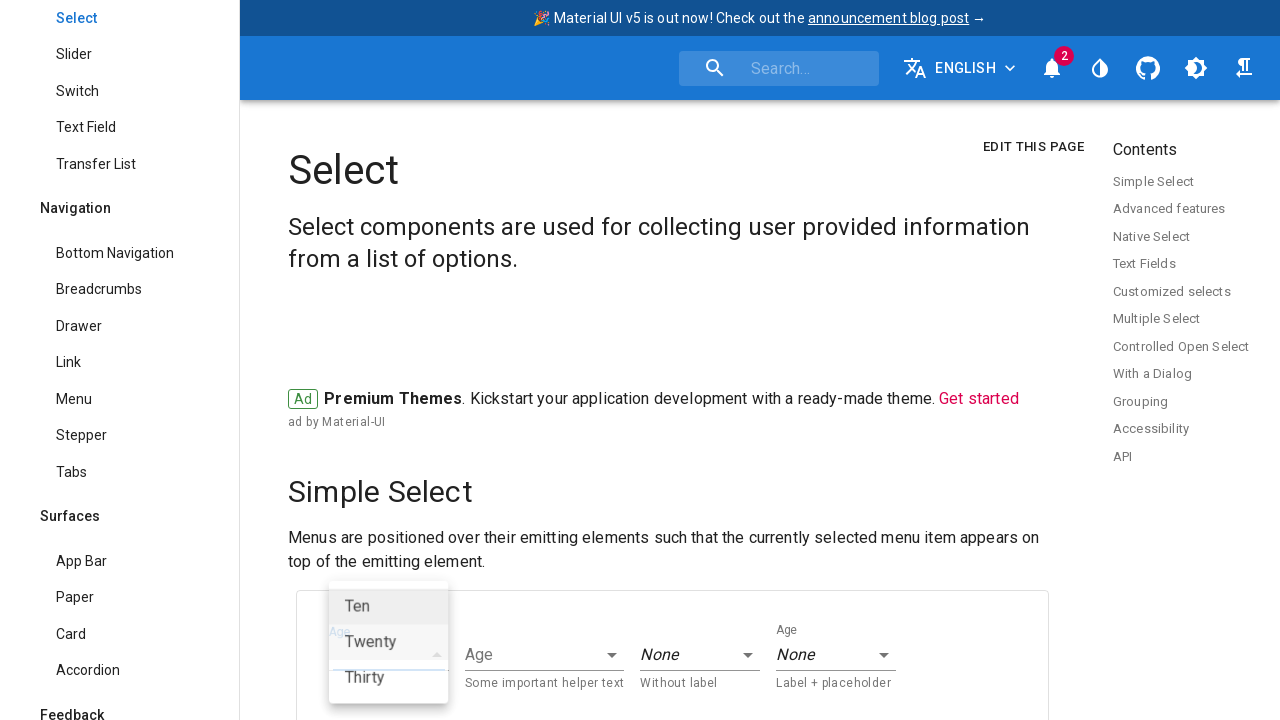

Waited for menu items to be visible
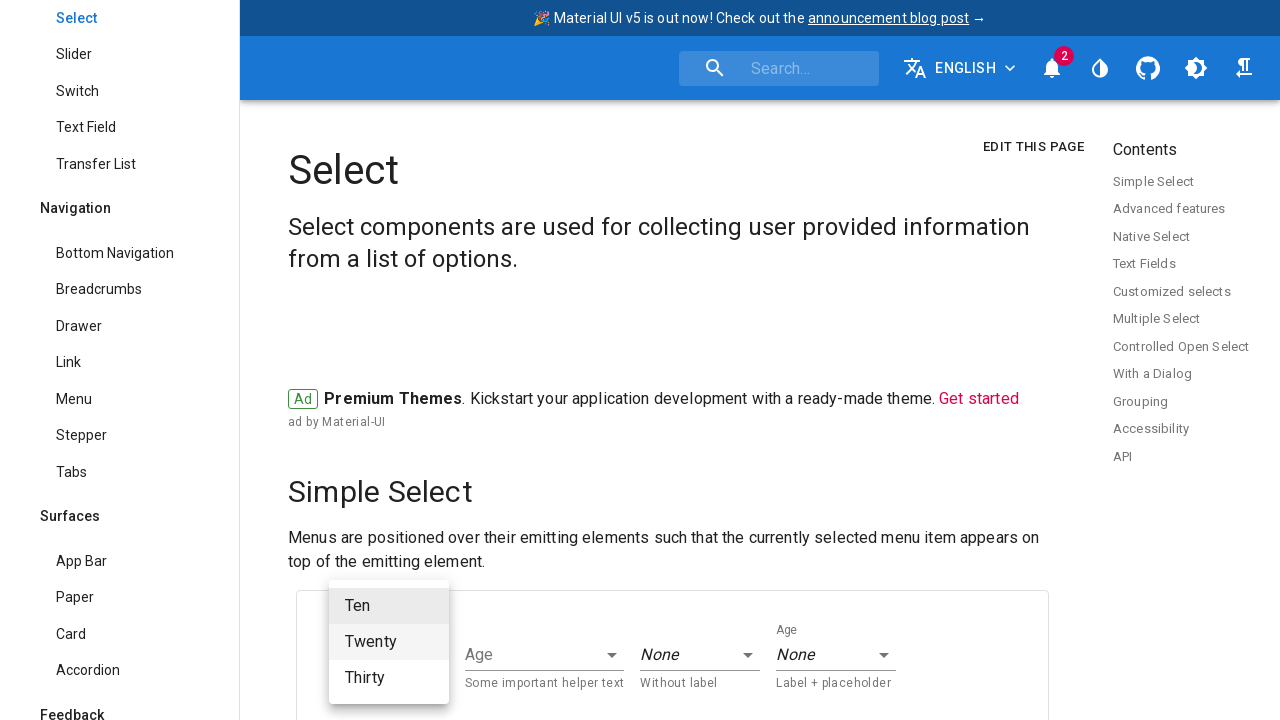

Verified that 3 menu items are present
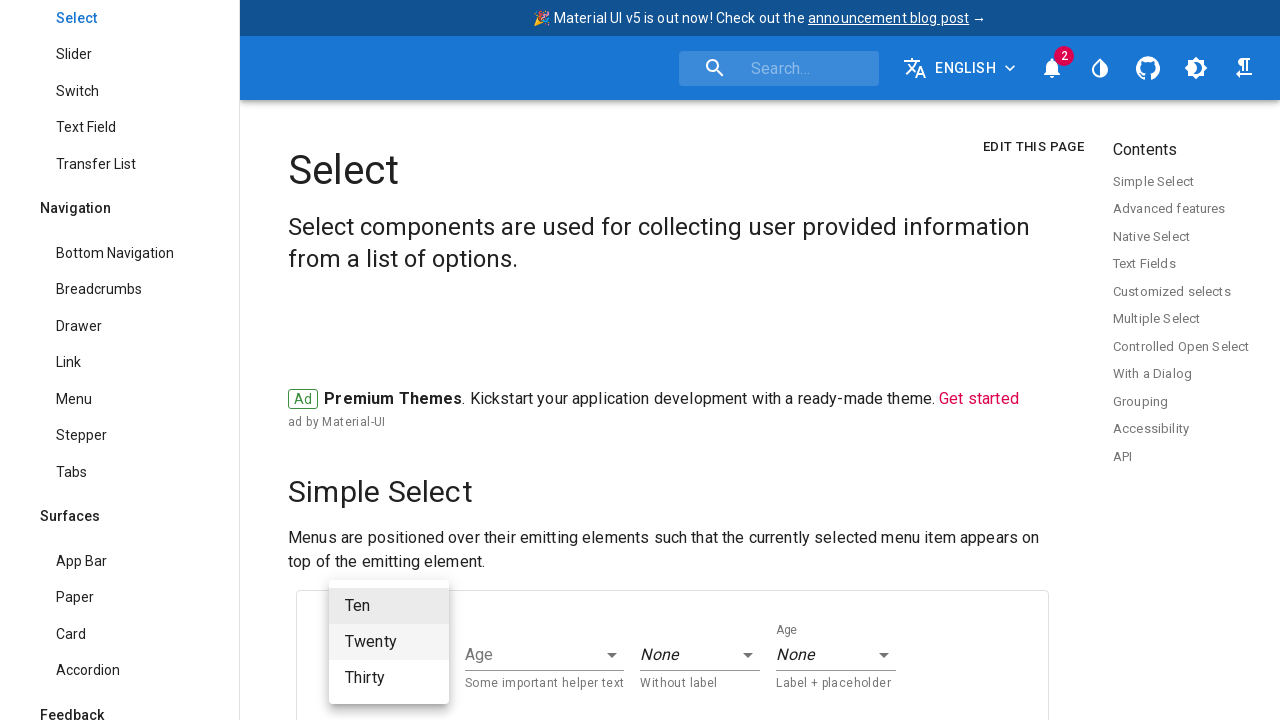

Pressed Escape to close the dropdown
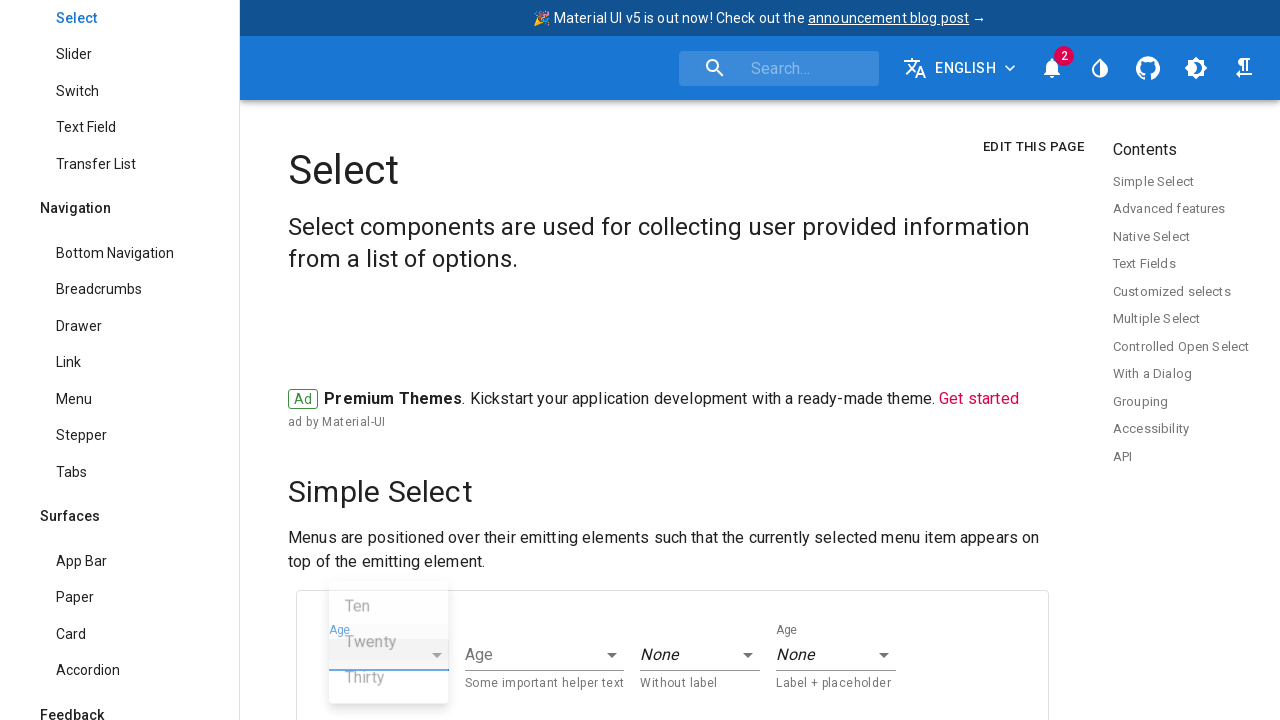

Clicked multi-select dropdown at (389, 361) on #demo-mutiple-name
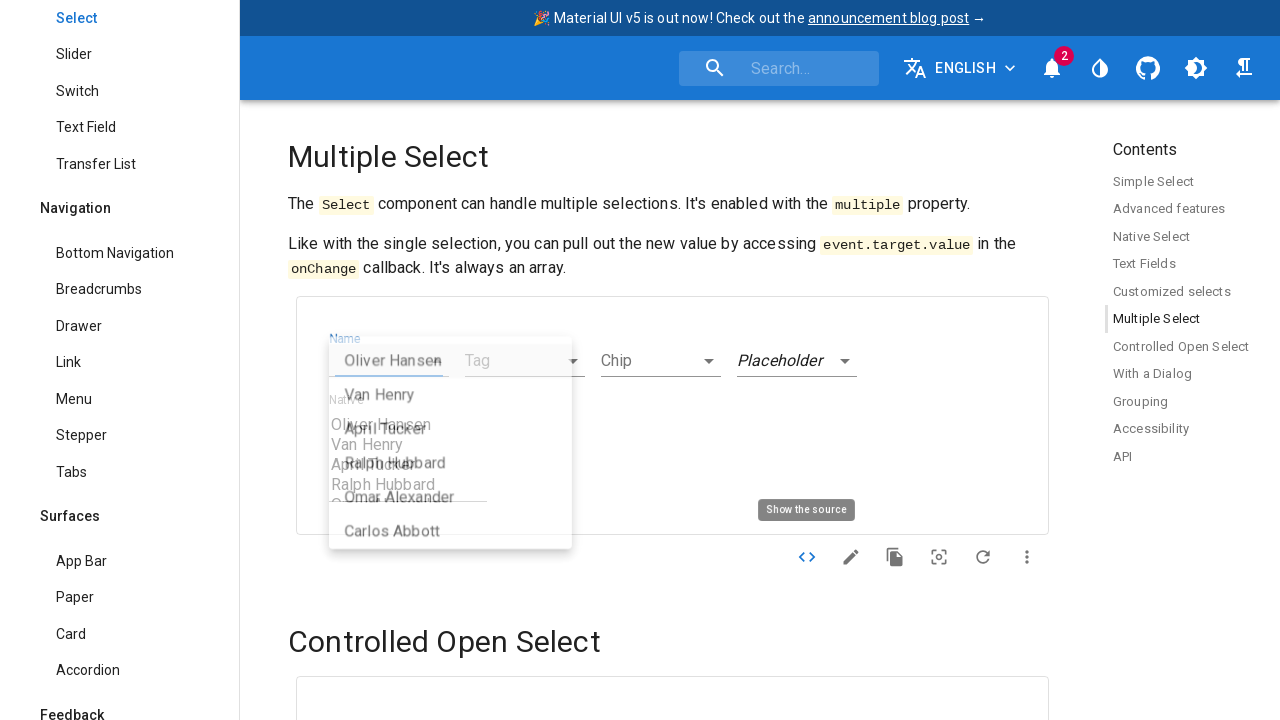

Selected 'Oliver Hansen' from multi-select at (454, 361) on .MuiMenuItem-root >> internal:has-text="Oliver Hansen"i
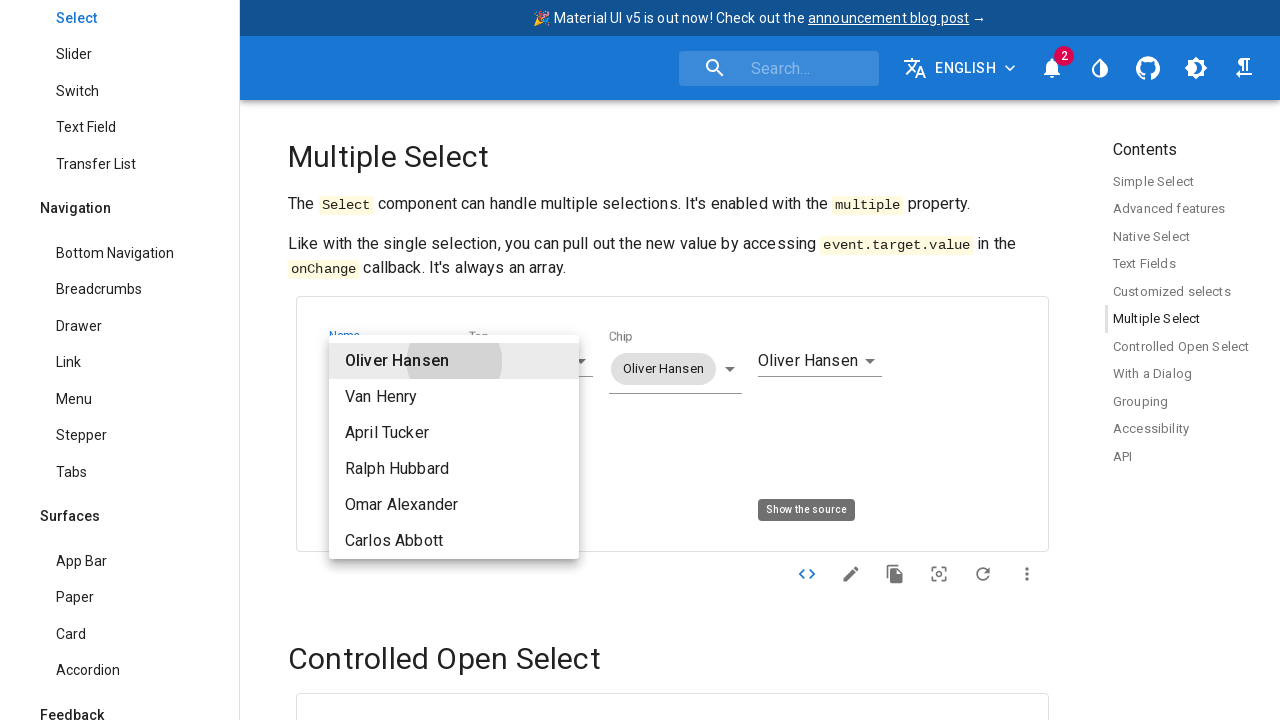

Selected 'April Tucker' from multi-select at (454, 433) on .MuiMenuItem-root >> internal:has-text="April Tucker"i
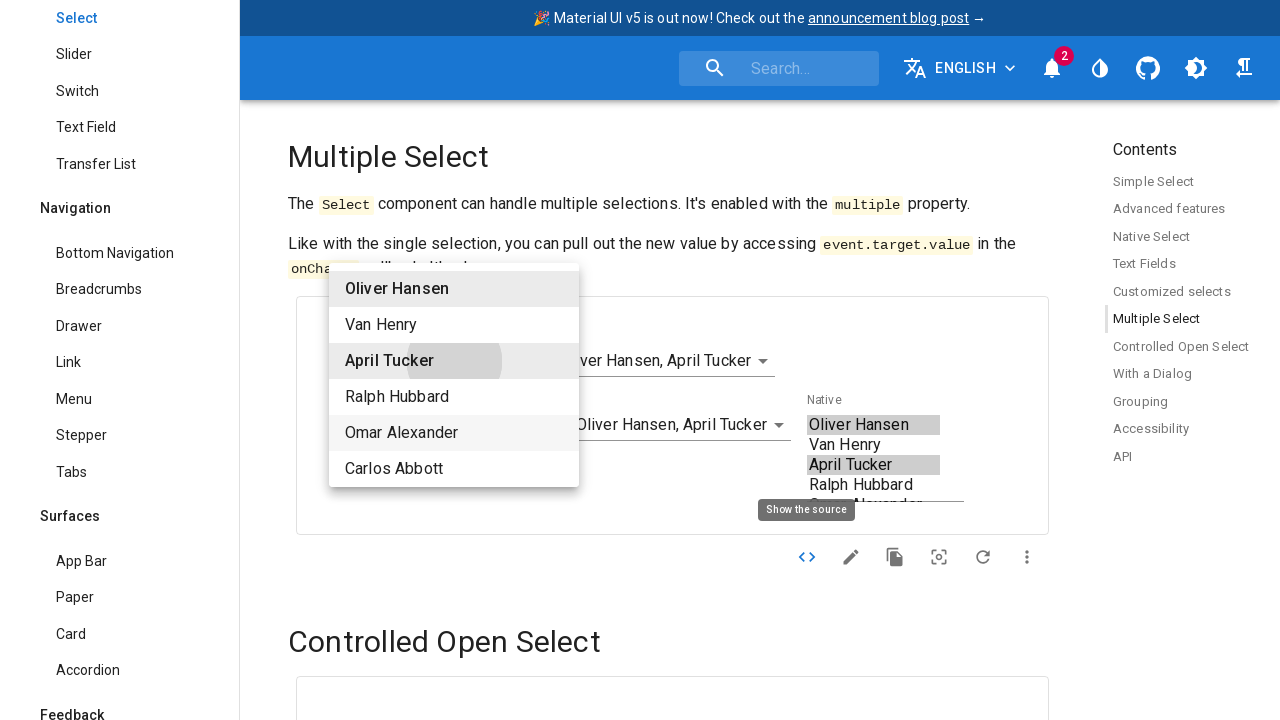

Selected 'Ralph Hubbard' from multi-select at (454, 397) on .MuiMenuItem-root >> internal:has-text="Ralph Hubbard"i
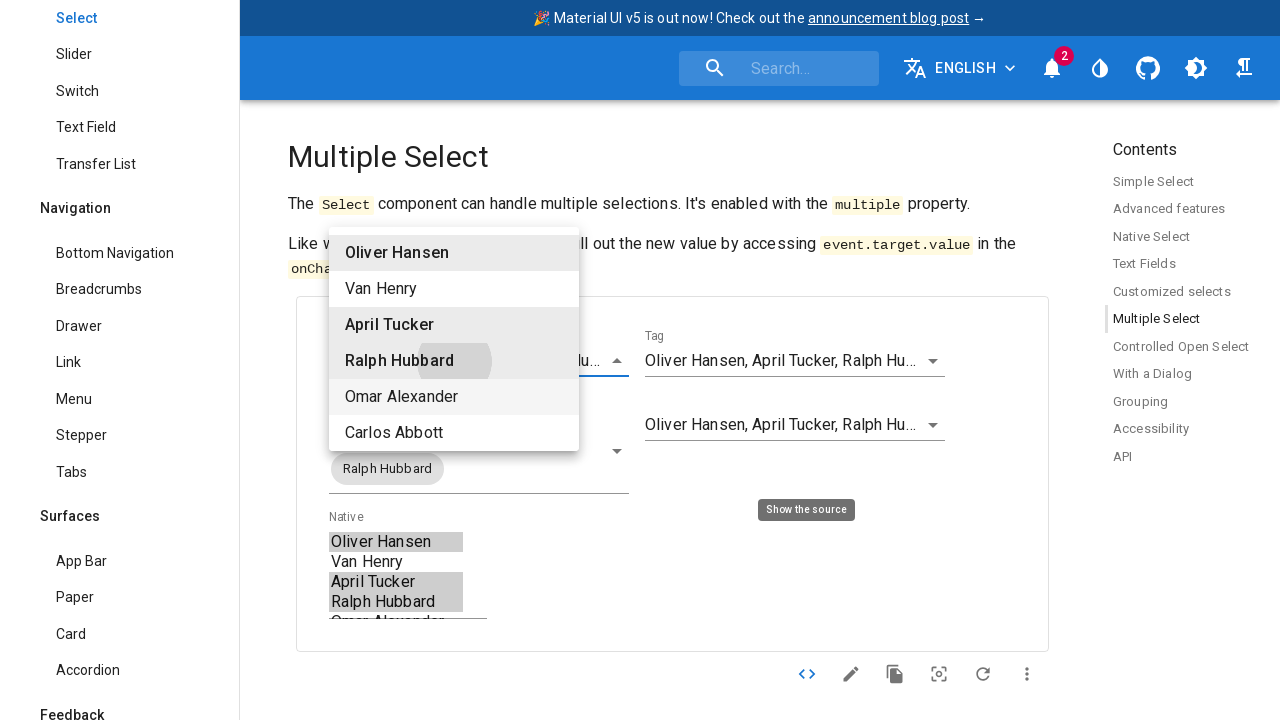

Selected 'Kelly Snyder' (9th menu item) from multi-select at (454, 425) on .MuiMenuItem-root >> nth=9
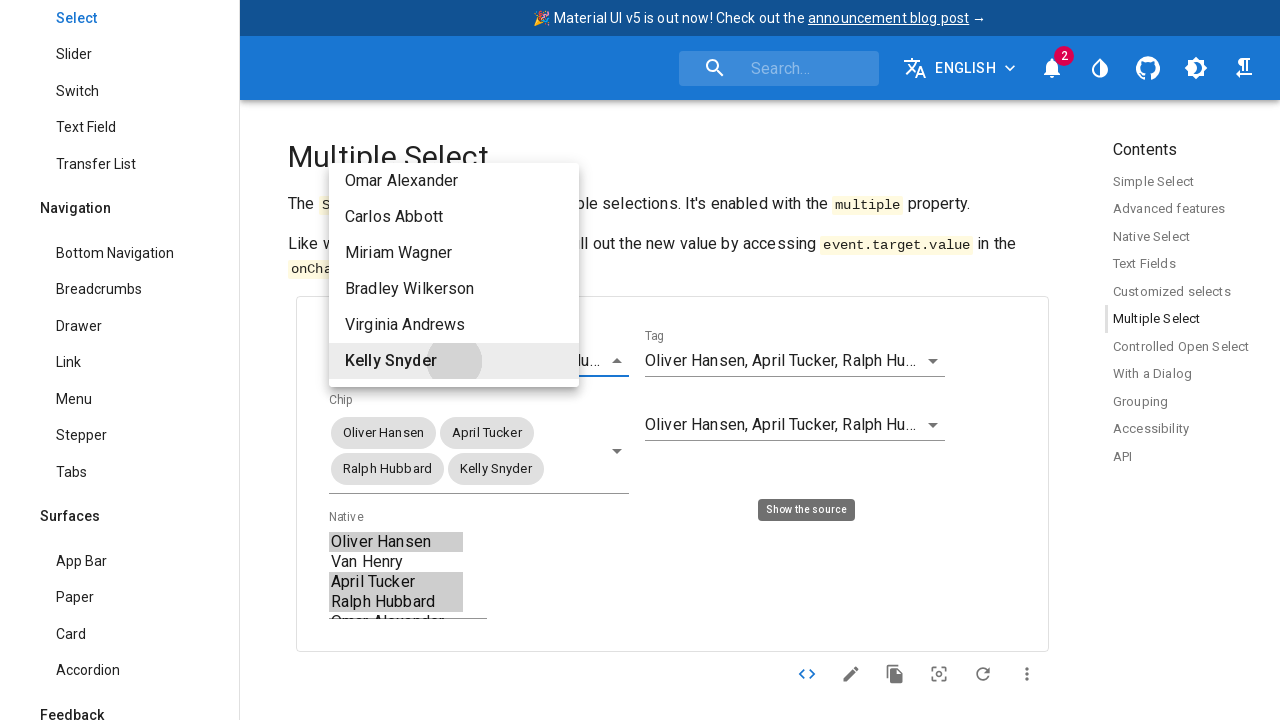

Deselected 'Kelly Snyder' from multi-select at (454, 361) on .MuiMenuItem-root >> nth=9
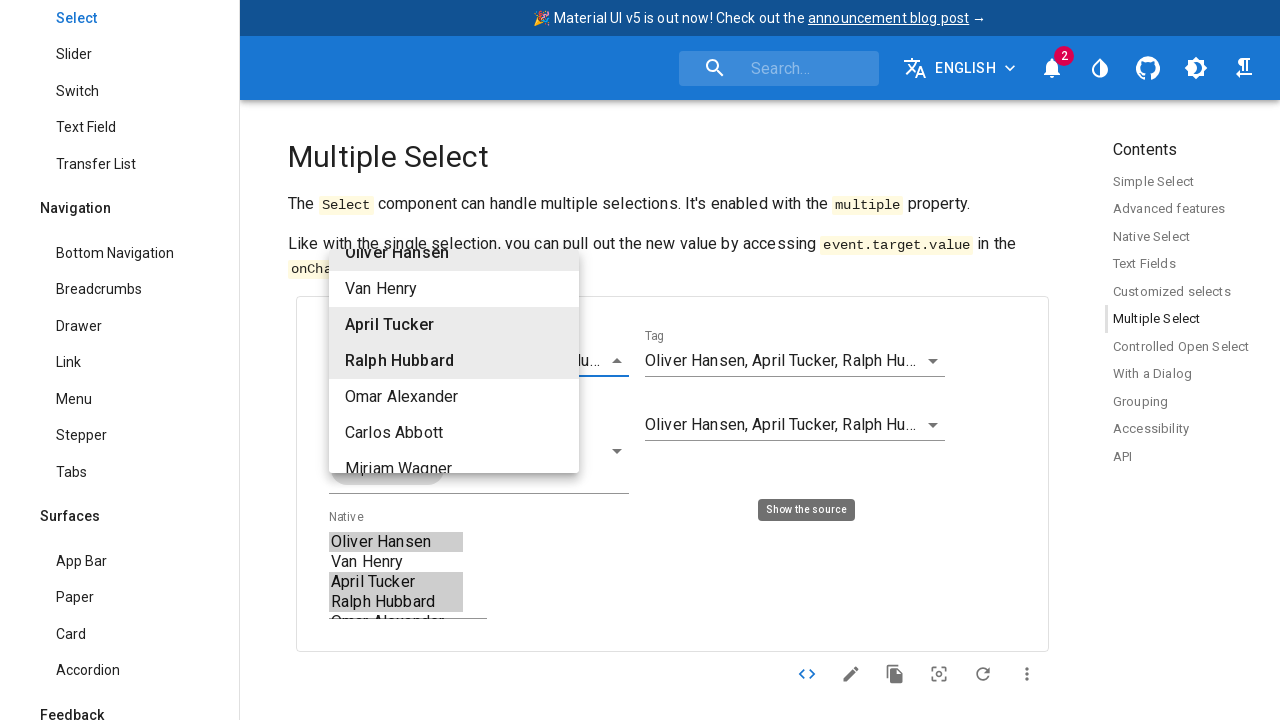

Deselected 'Ralph Hubbard' from multi-select at (454, 361) on .MuiMenuItem-root >> internal:has-text="Ralph Hubbard"i
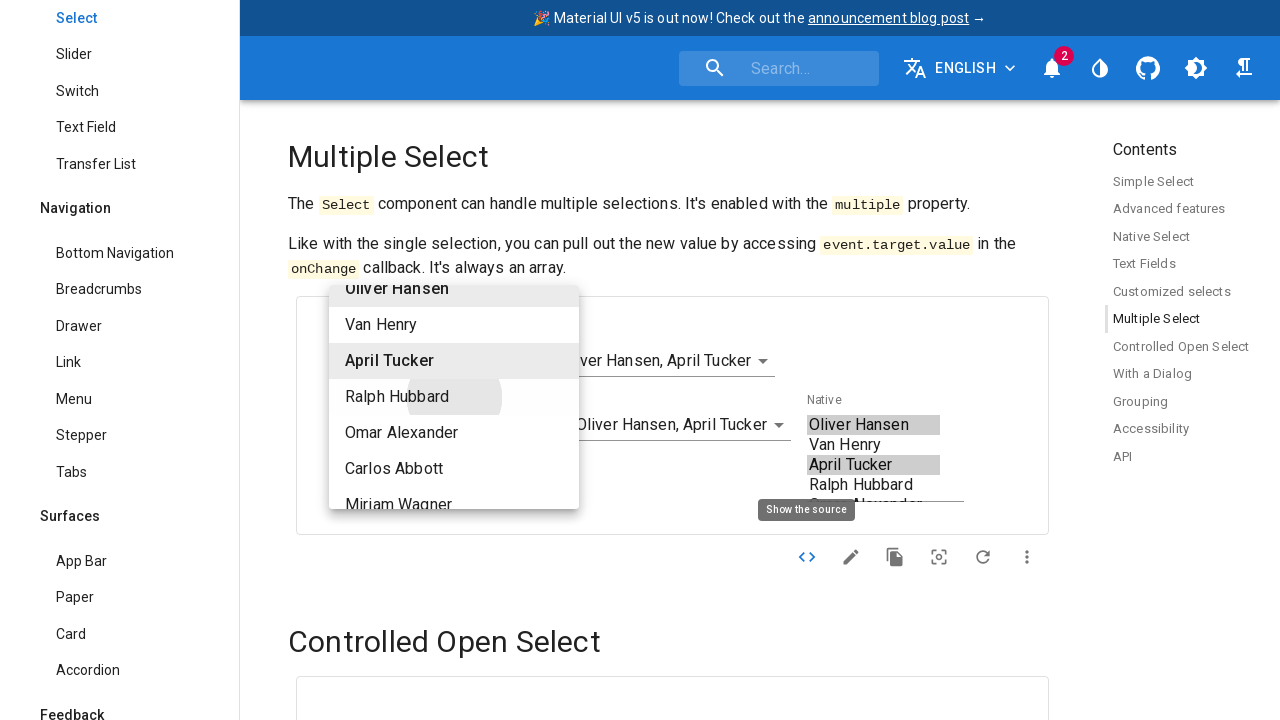

Deselected 'April Tucker' from multi-select at (454, 361) on .MuiMenuItem-root >> internal:has-text="April Tucker"i
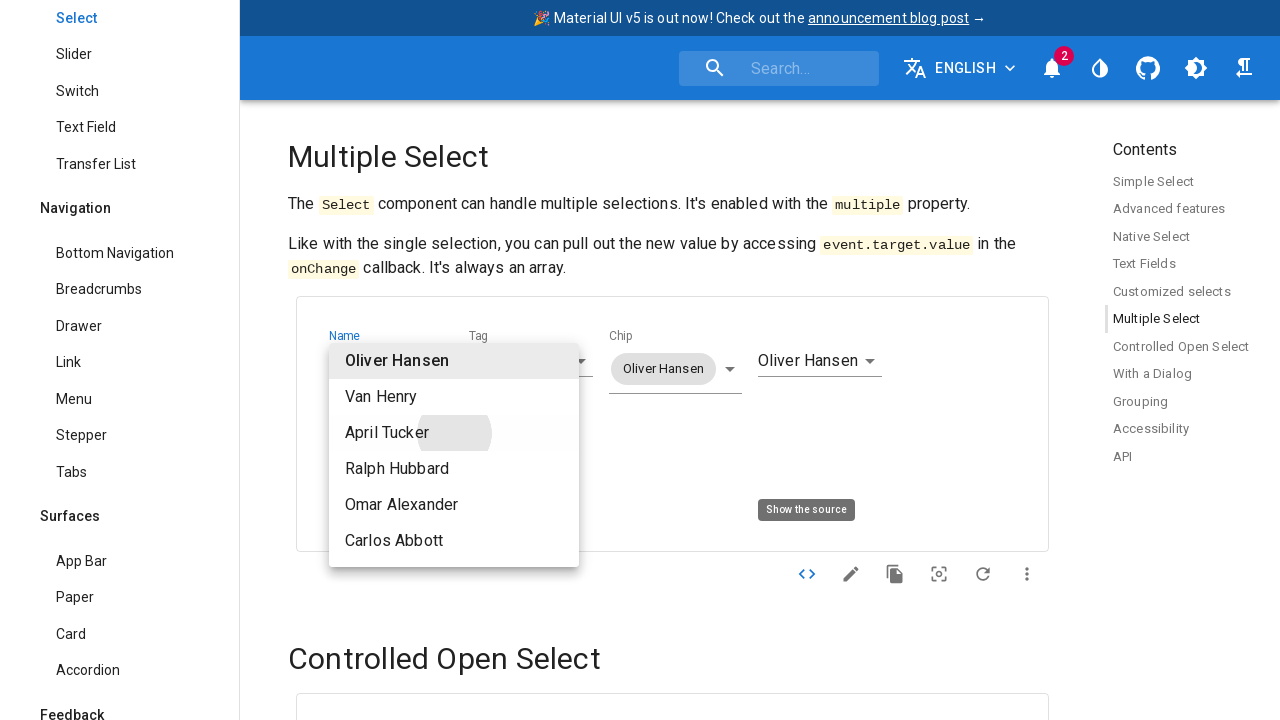

Deselected 'Oliver Hansen' to clear all selections at (454, 361) on .MuiMenuItem-root >> internal:has-text="Oliver Hansen"i
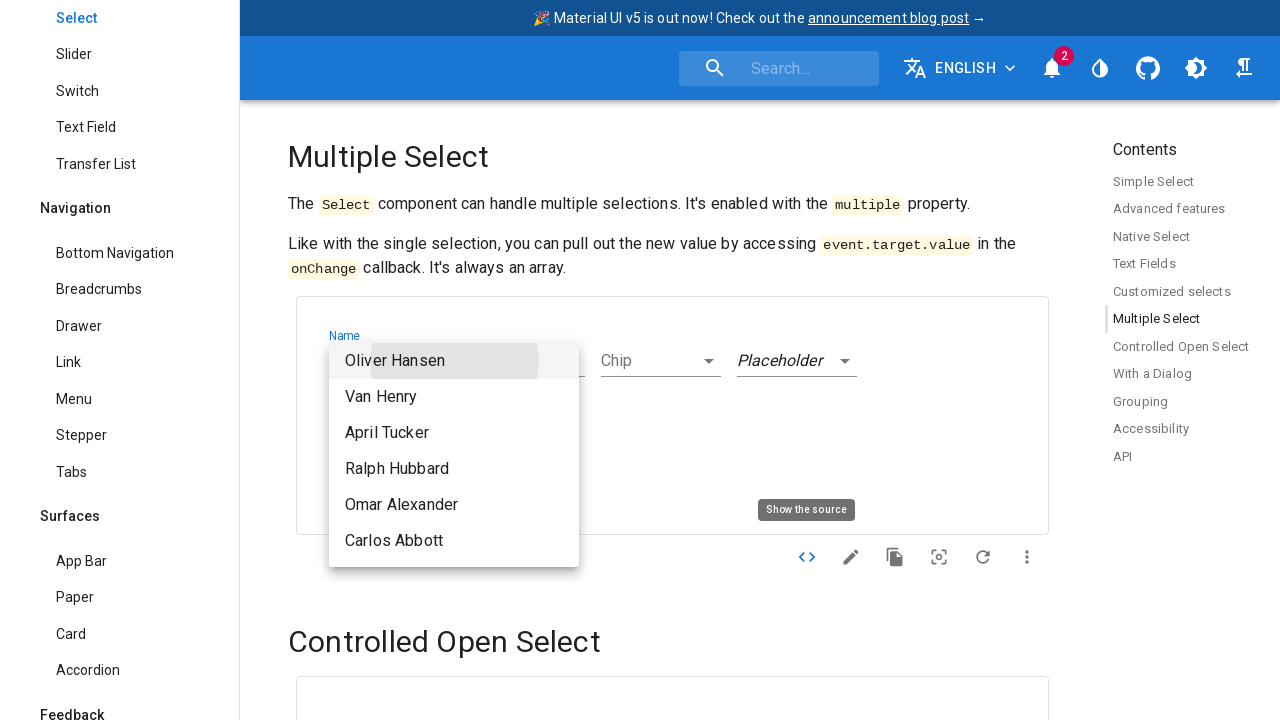

Pressed Escape to close the multi-select dropdown
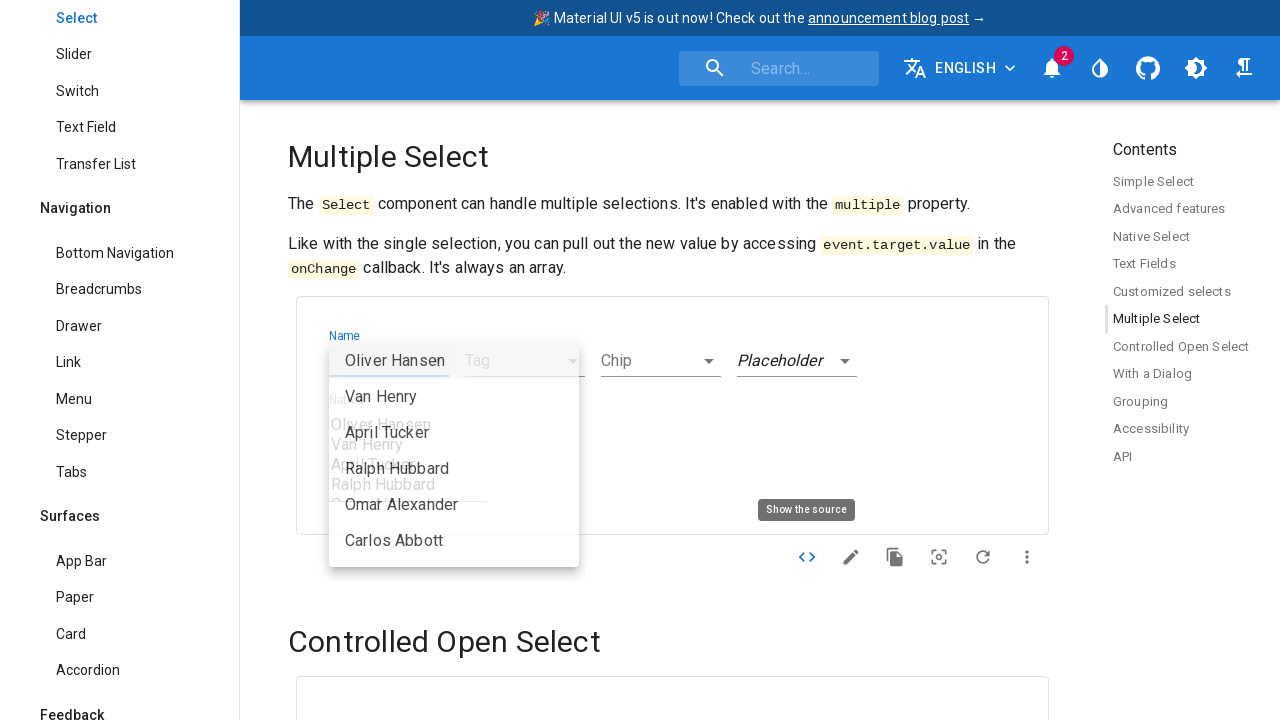

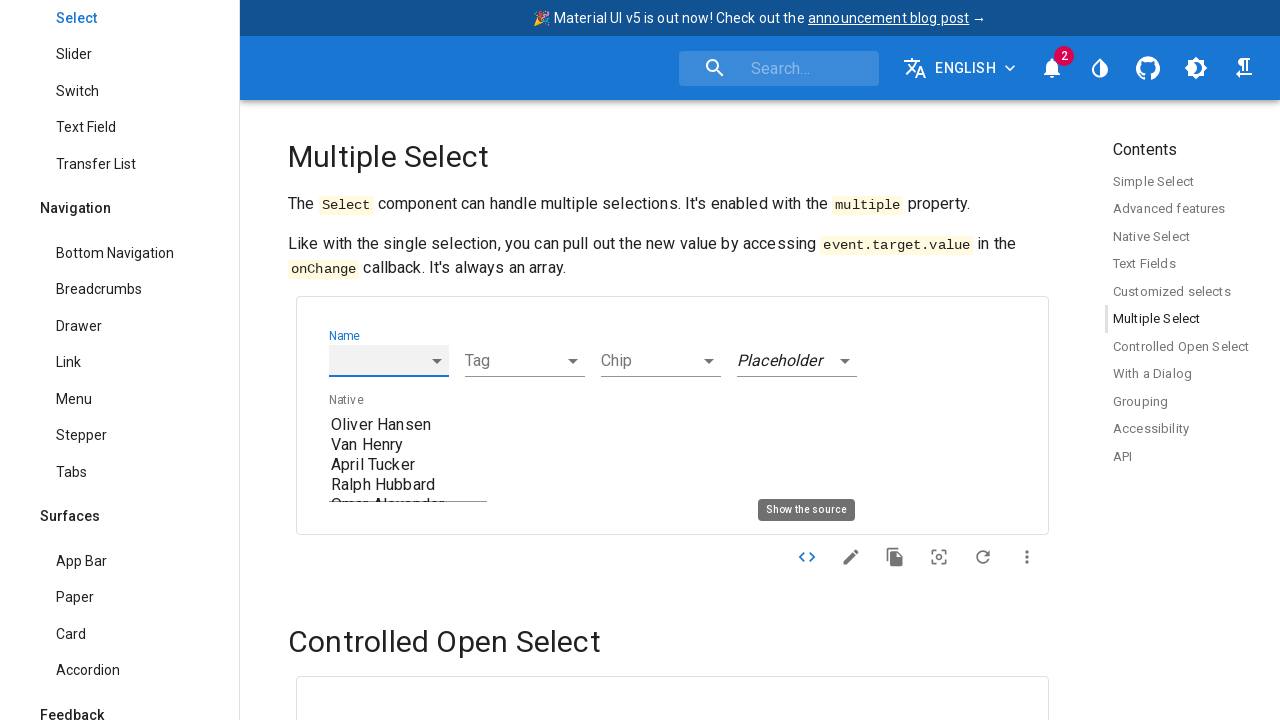